Tests the clear command on a textarea element by clearing its content and then typing new text into it

Starting URL: https://omayo.blogspot.com

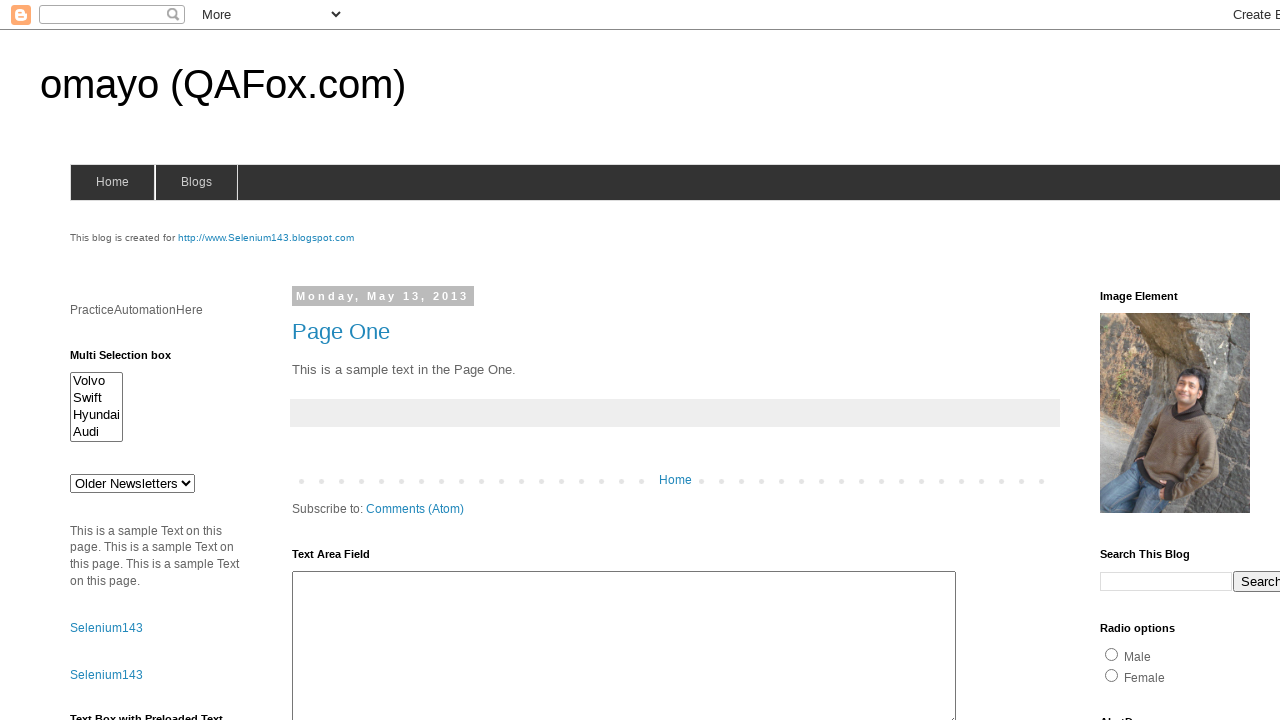

Cleared the textarea element containing 'The cat was playing in the garden.' on xpath=//textarea[normalize-space()='The cat was playing in the garden.']
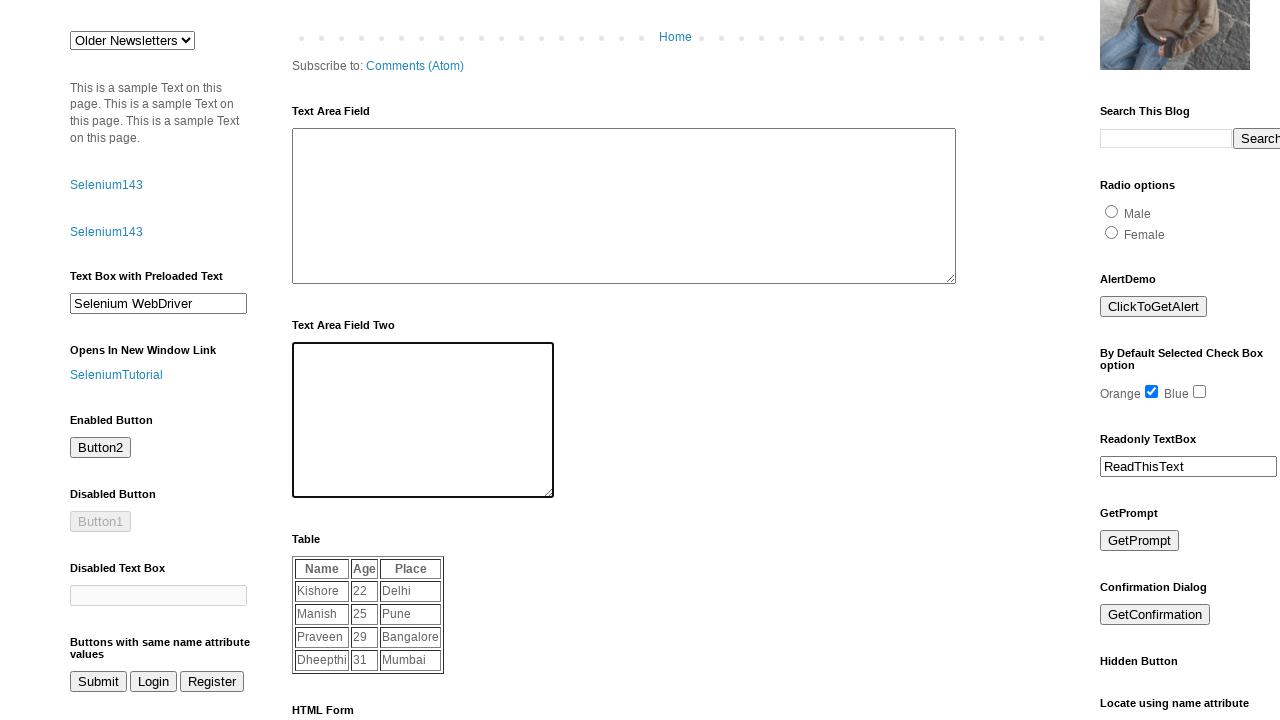

Filled the textarea with new text 'hello harry bhai here' on xpath=//textarea[normalize-space()='The cat was playing in the garden.']
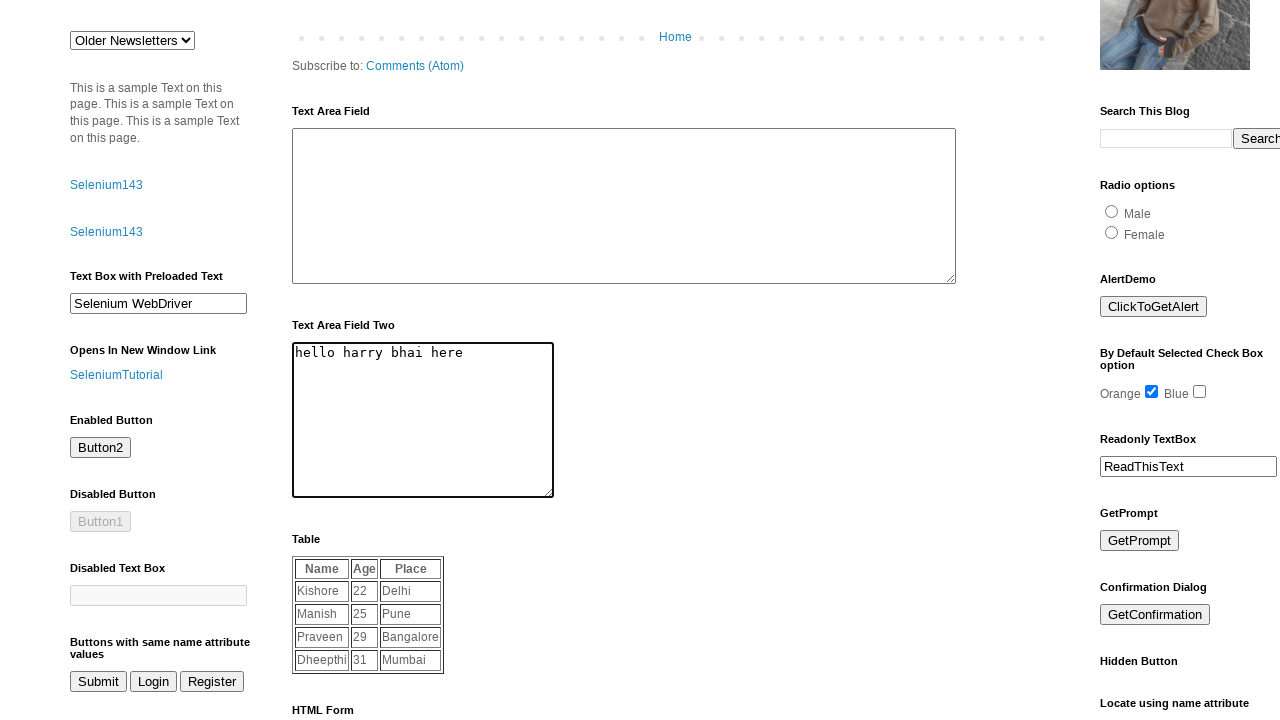

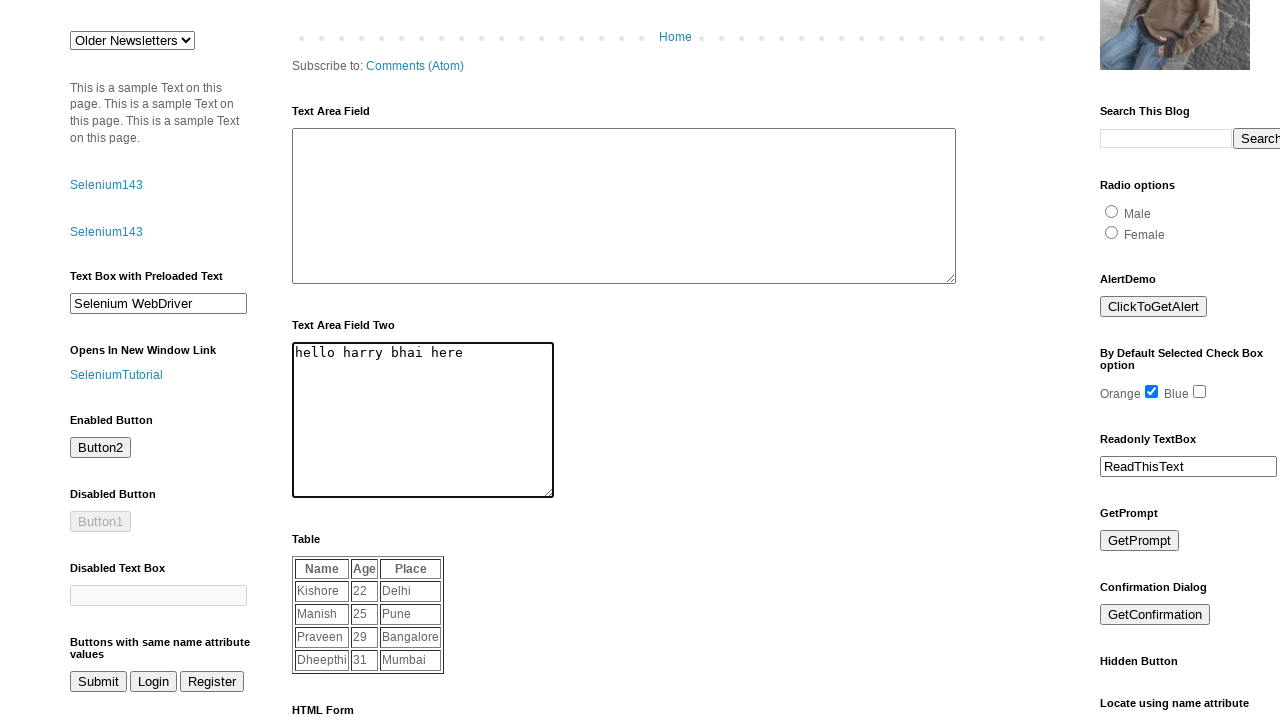